Tests the skills dropdown on a demo registration form by clicking to open the dropdown and selecting "SQL" from the available options.

Starting URL: http://demo.automationtesting.in/Register.html

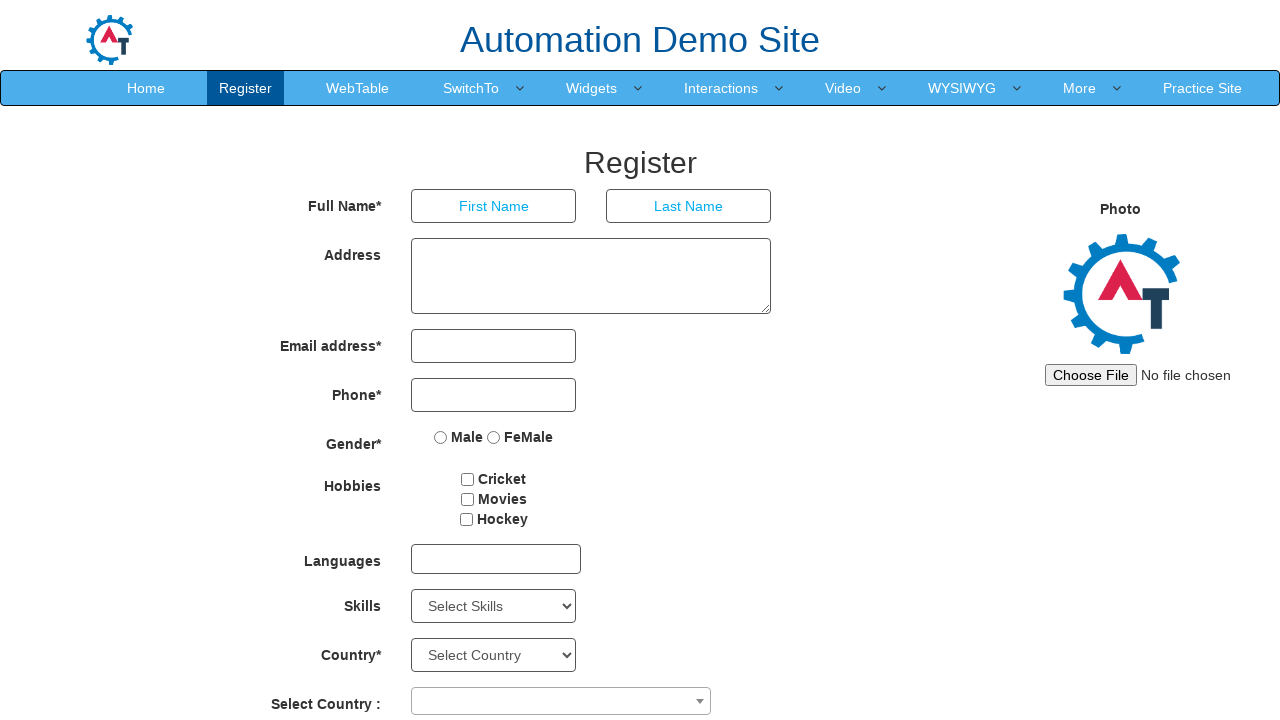

Waited for page to load (1000ms timeout)
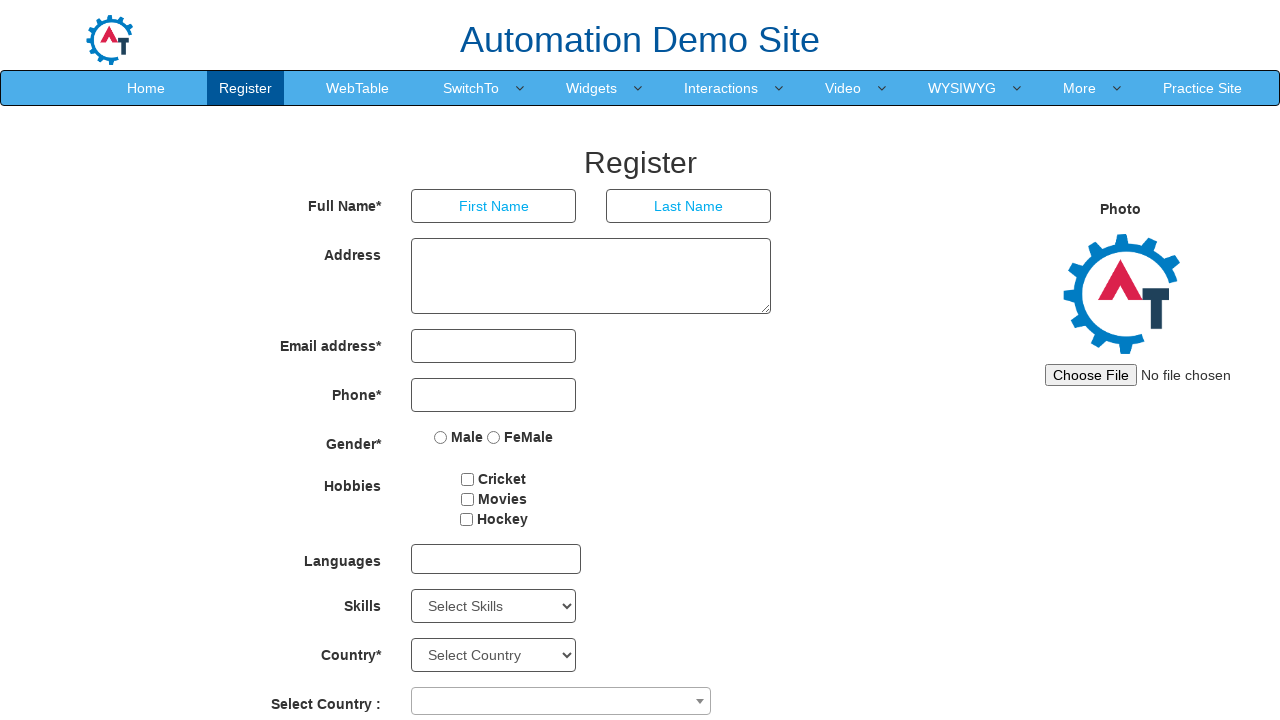

Clicked on Skills dropdown to open it at (494, 606) on select#Skills
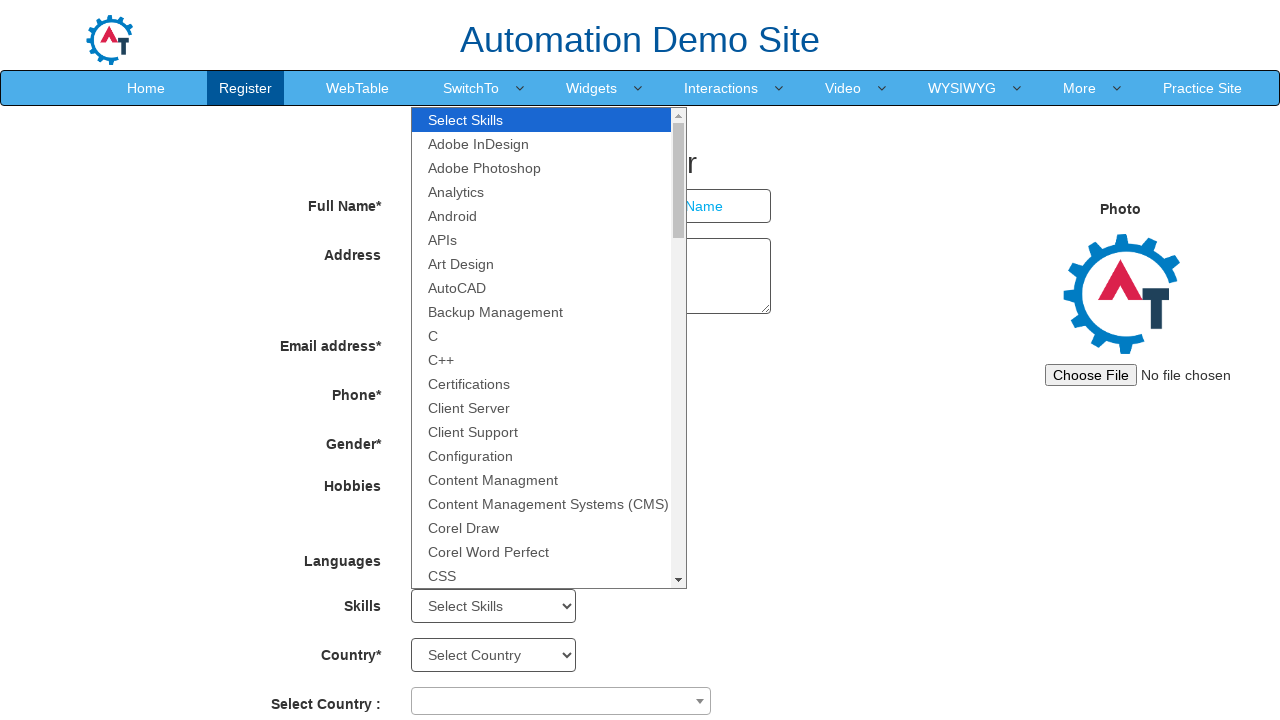

Selected 'SQL' from the skills dropdown on select#Skills
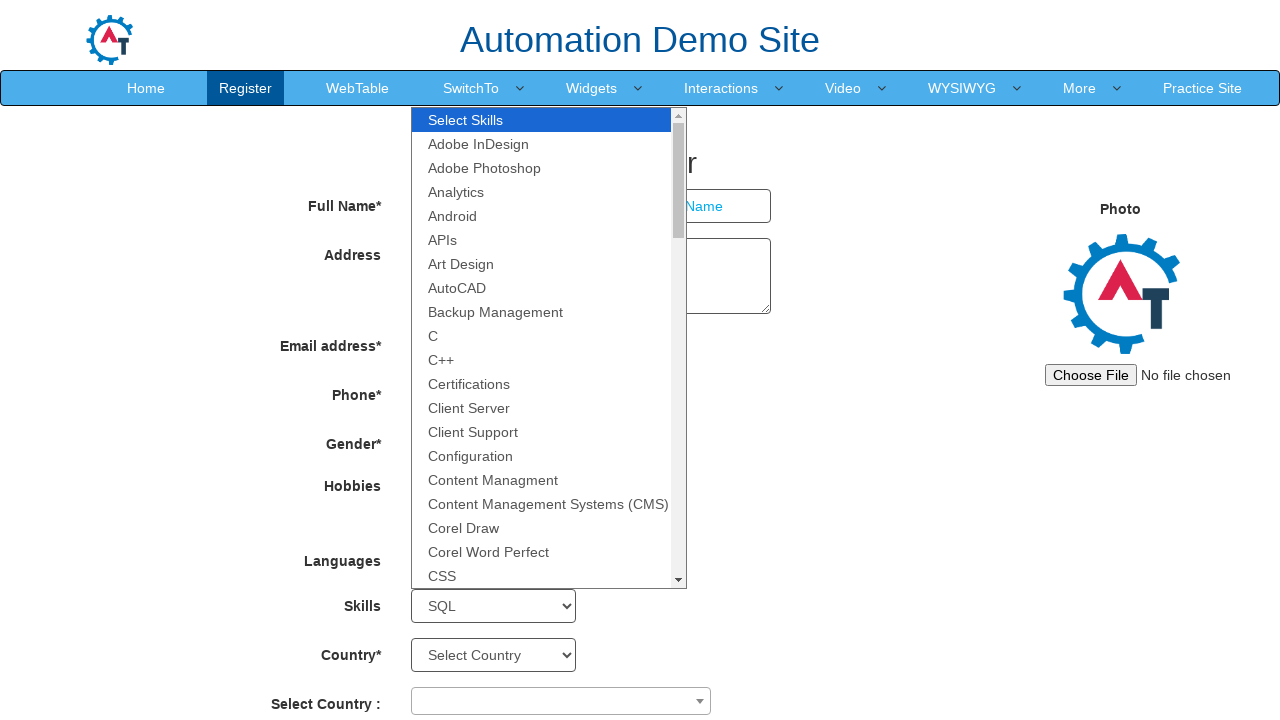

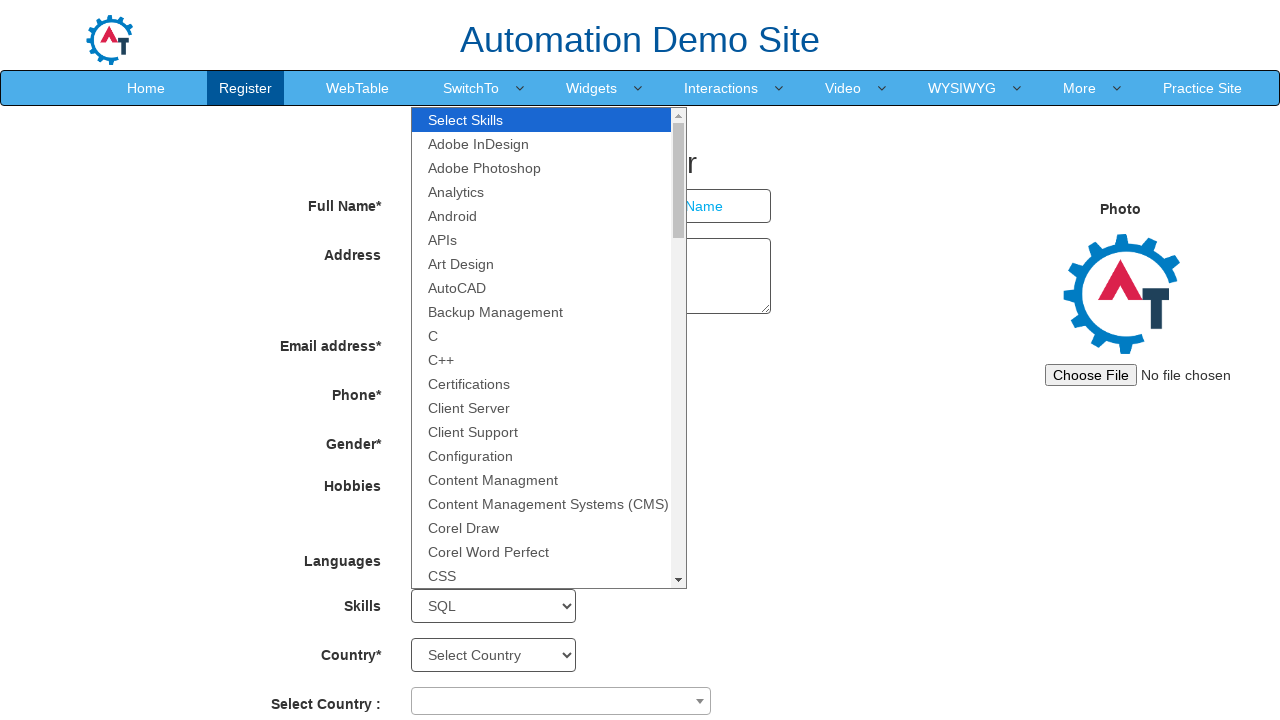